Tests window handling functionality by clicking a button that opens a new browser window/tab and captures the window handles

Starting URL: http://demo.automationtesting.in/Windows.html

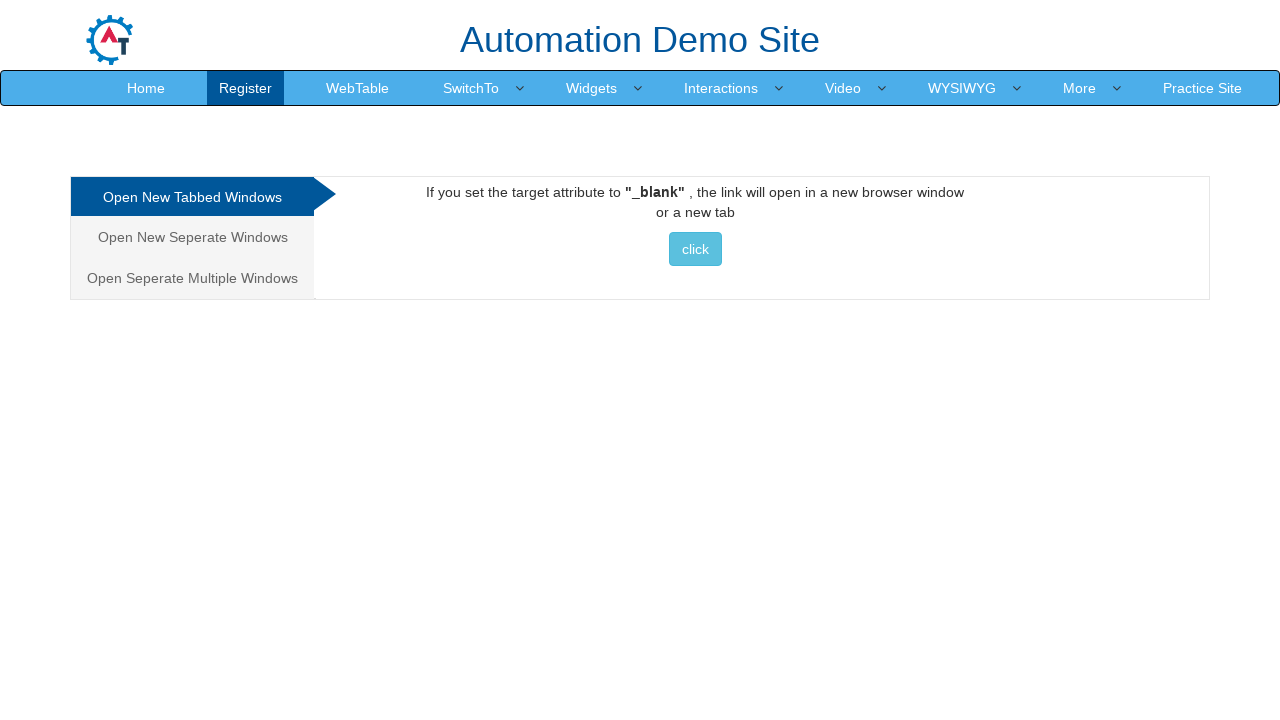

Retrieved title of the main window
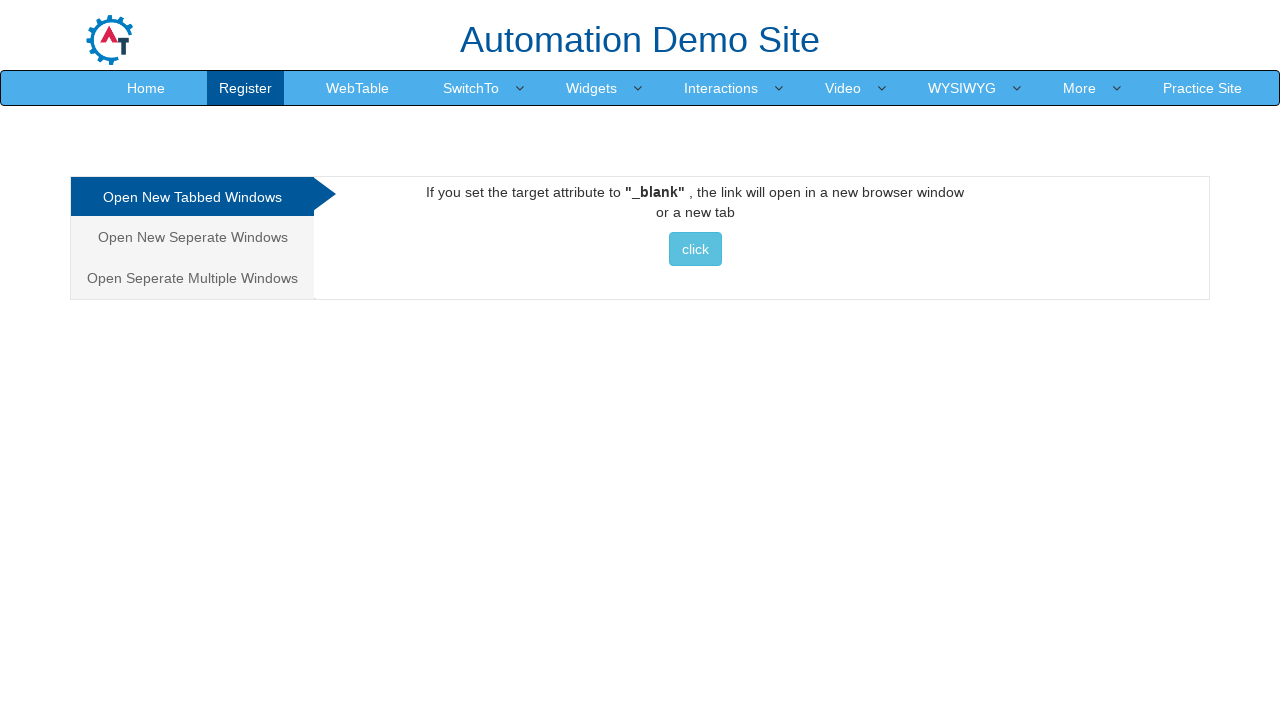

Clicked button to open a new window/tab at (695, 249) on xpath=//a//button[@class='btn btn-info']
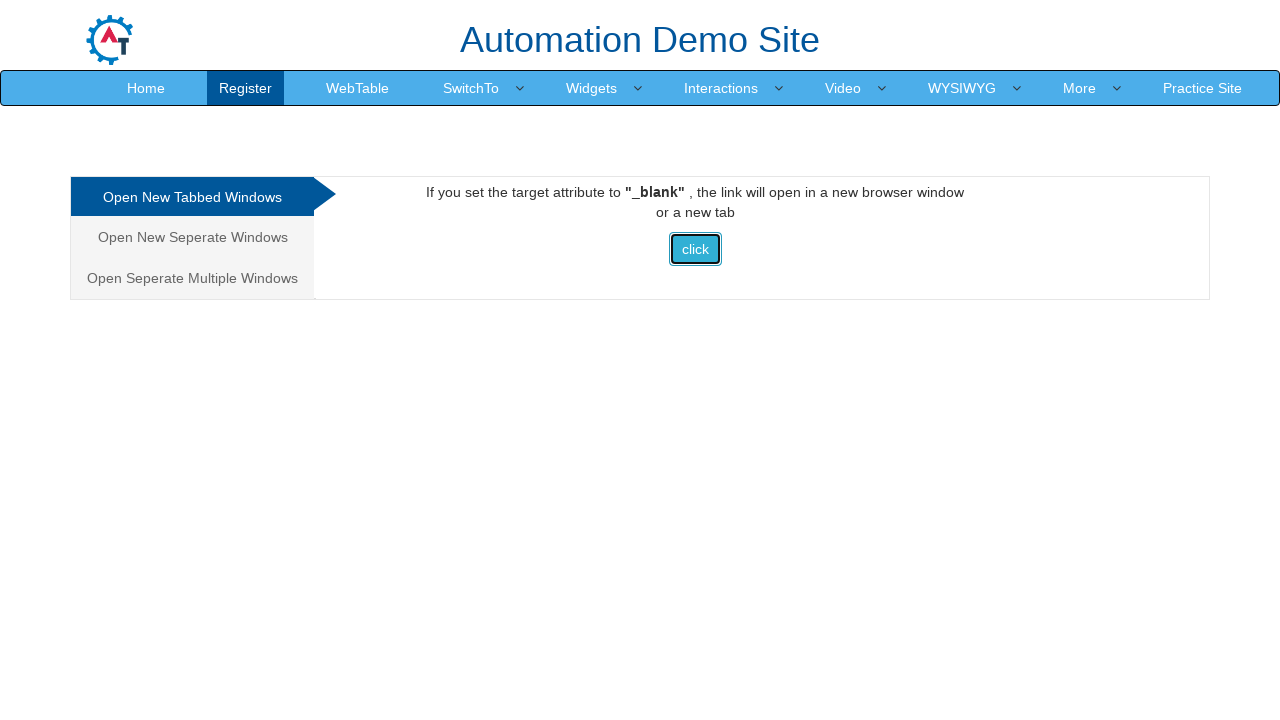

Waited 1000ms for new window to open
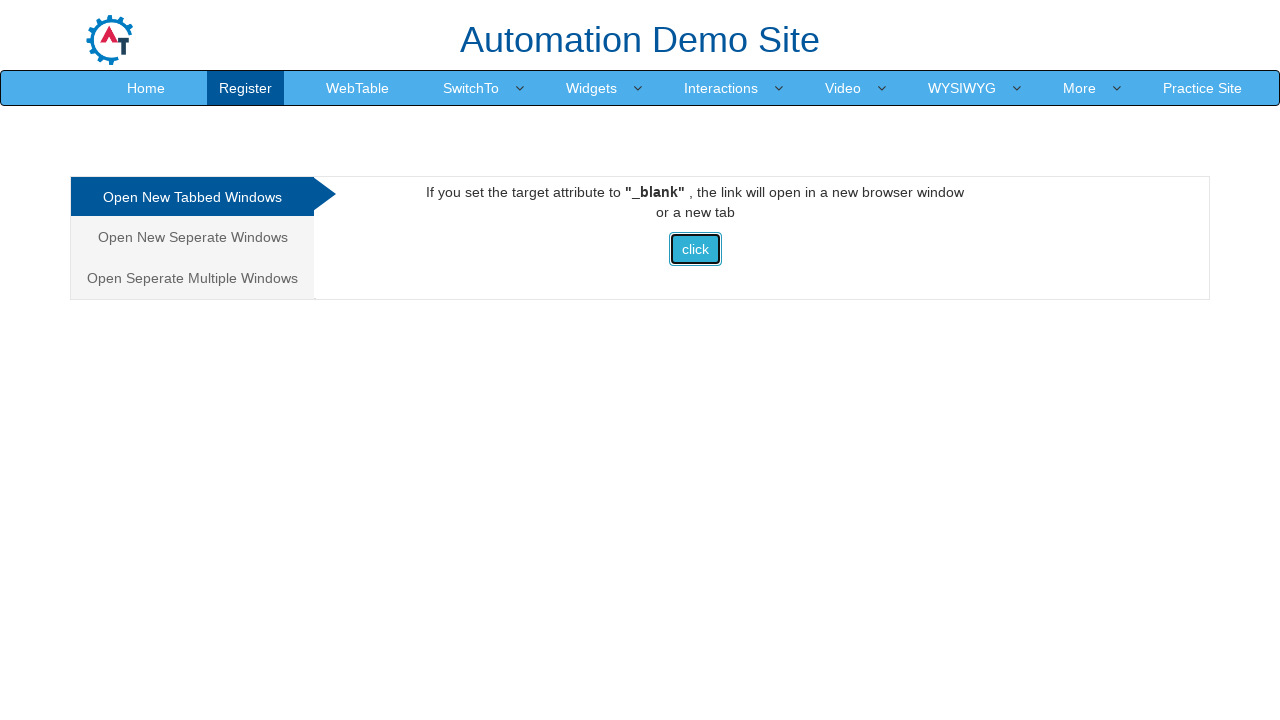

Retrieved all pages in the browser context
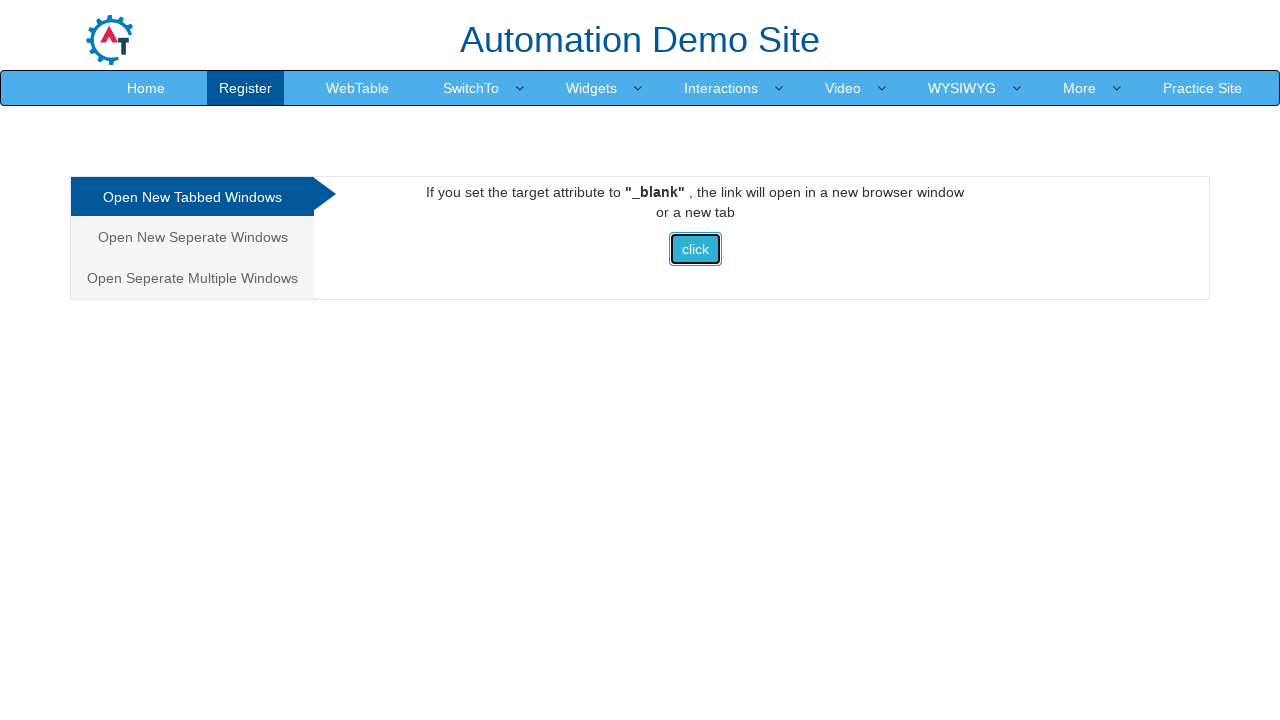

Verified 2 windows are open
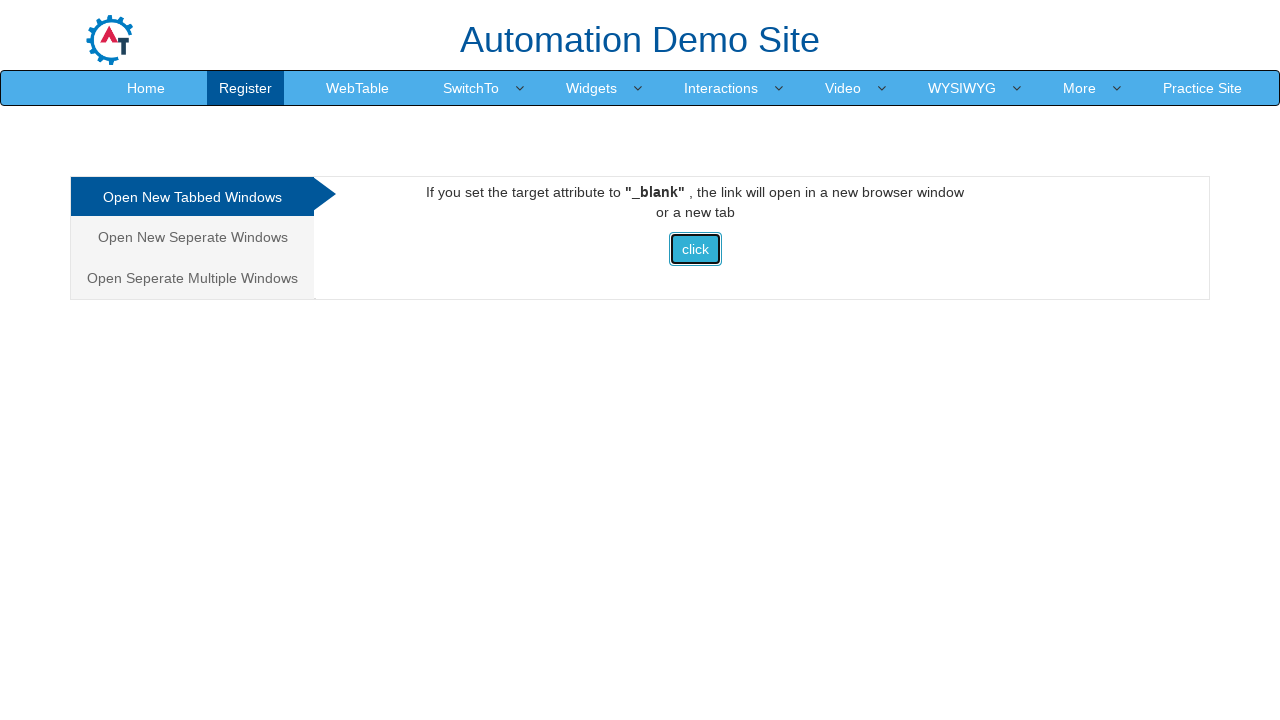

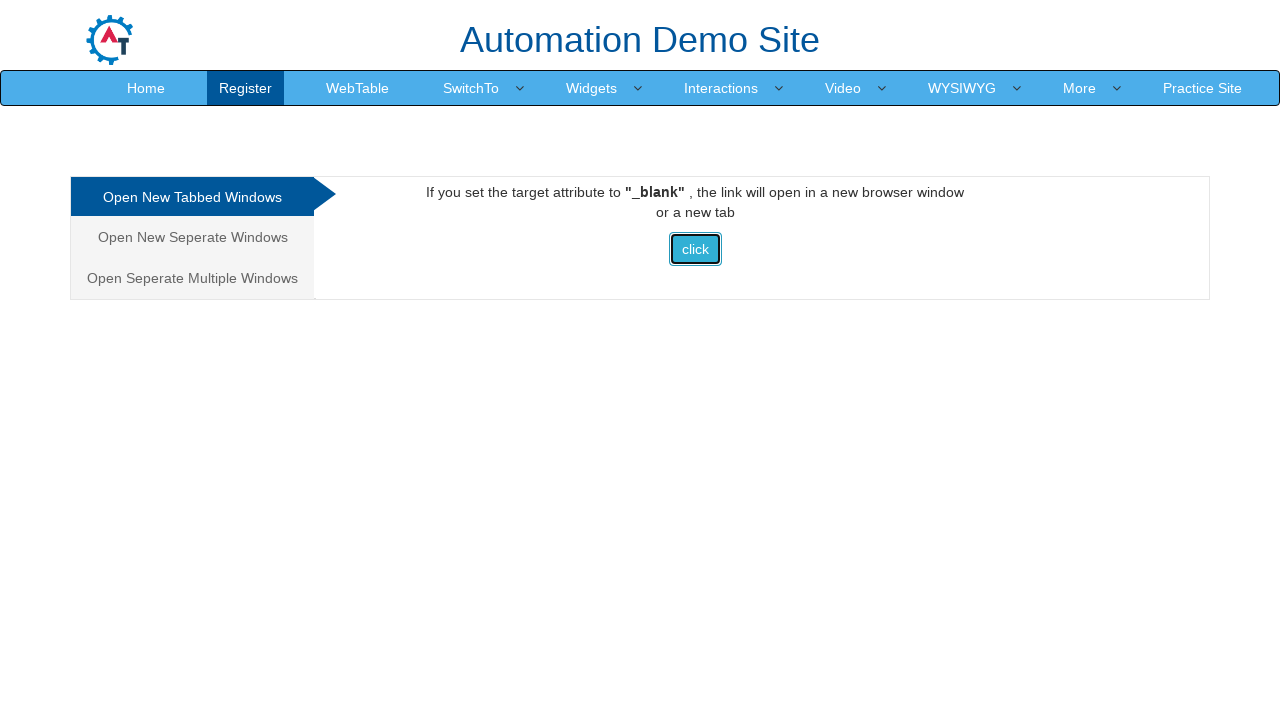